Navigates to a practice website, clicks on the Blog tab in the navigation menu, waits for the recent posts widget to load, and verifies that blog entries are displayed with content.

Starting URL: https://practice.sdetunicorns.com/

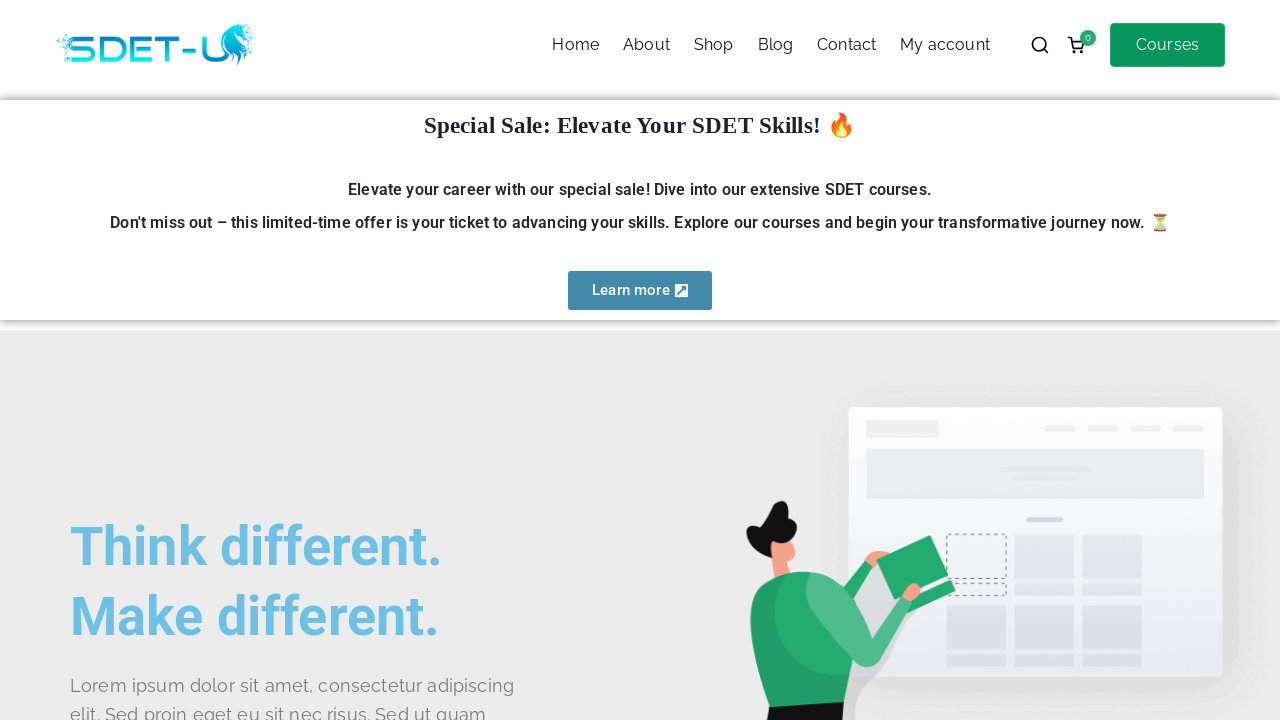

Clicked on Blog tab in navigation menu at (775, 45) on xpath=//ul[@id='zak-primary-menu']//a[contains(@href,'/blog')]
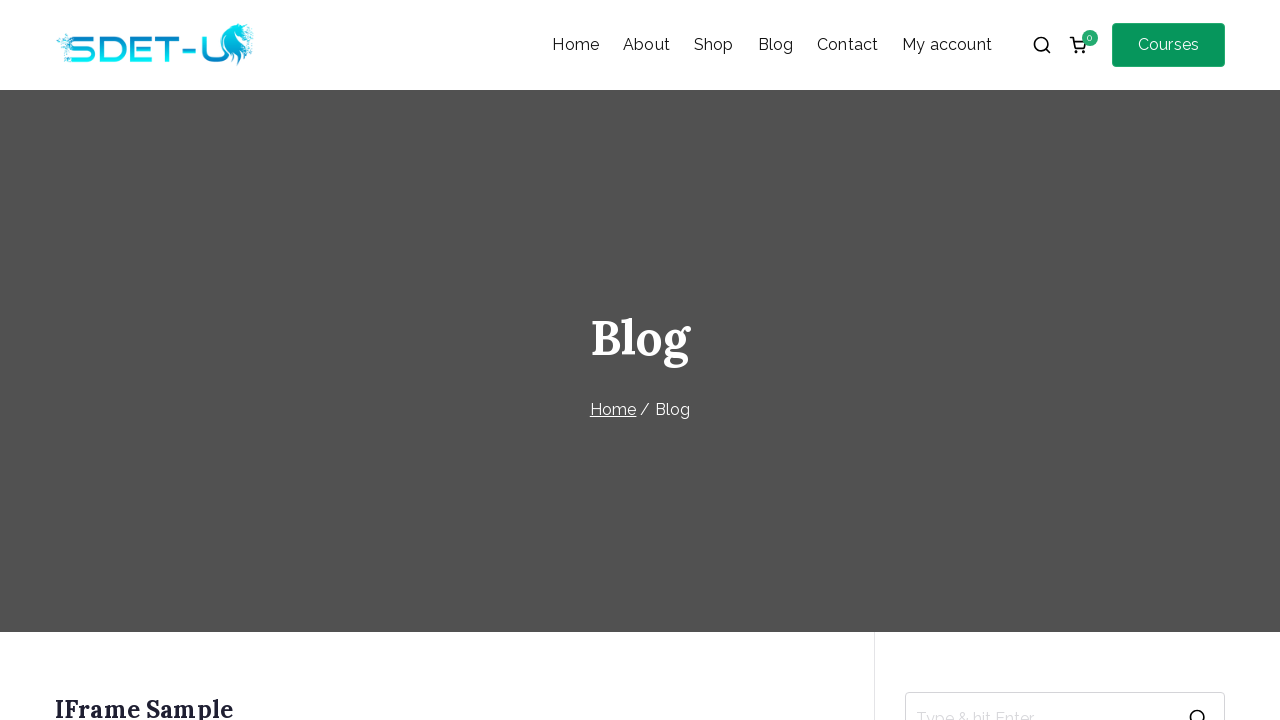

Recent posts widget loaded
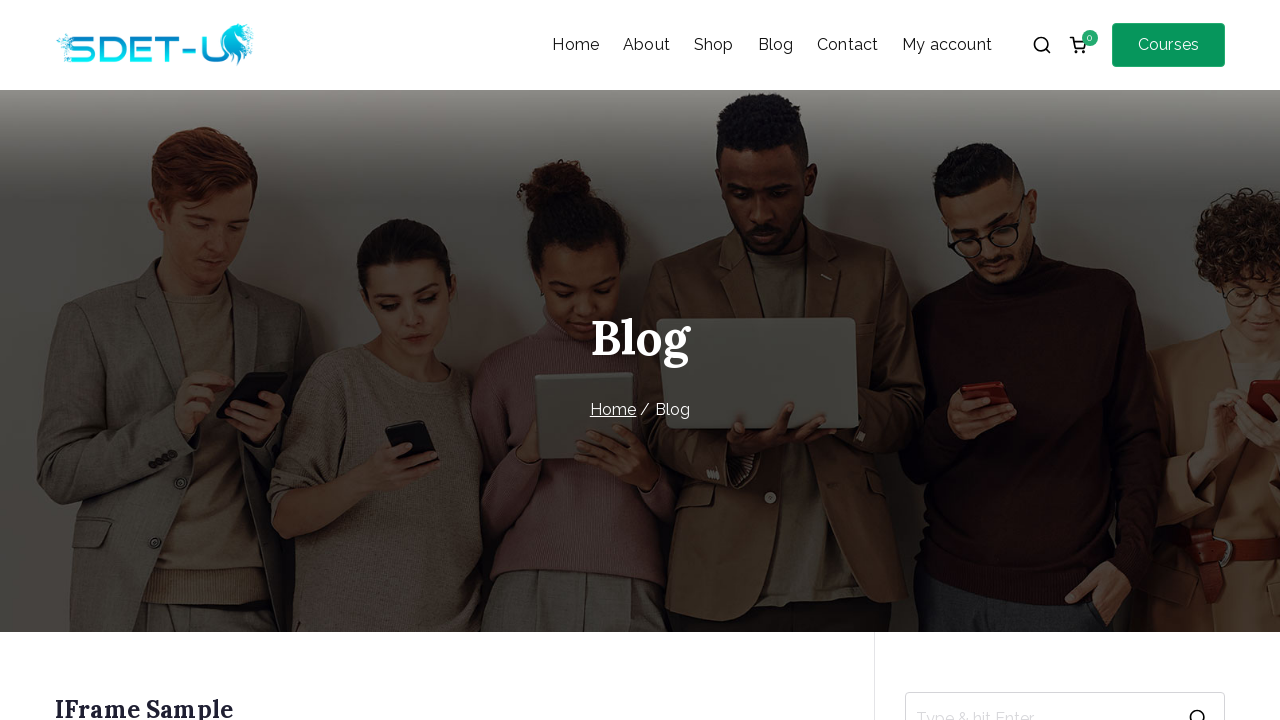

Located blog list items
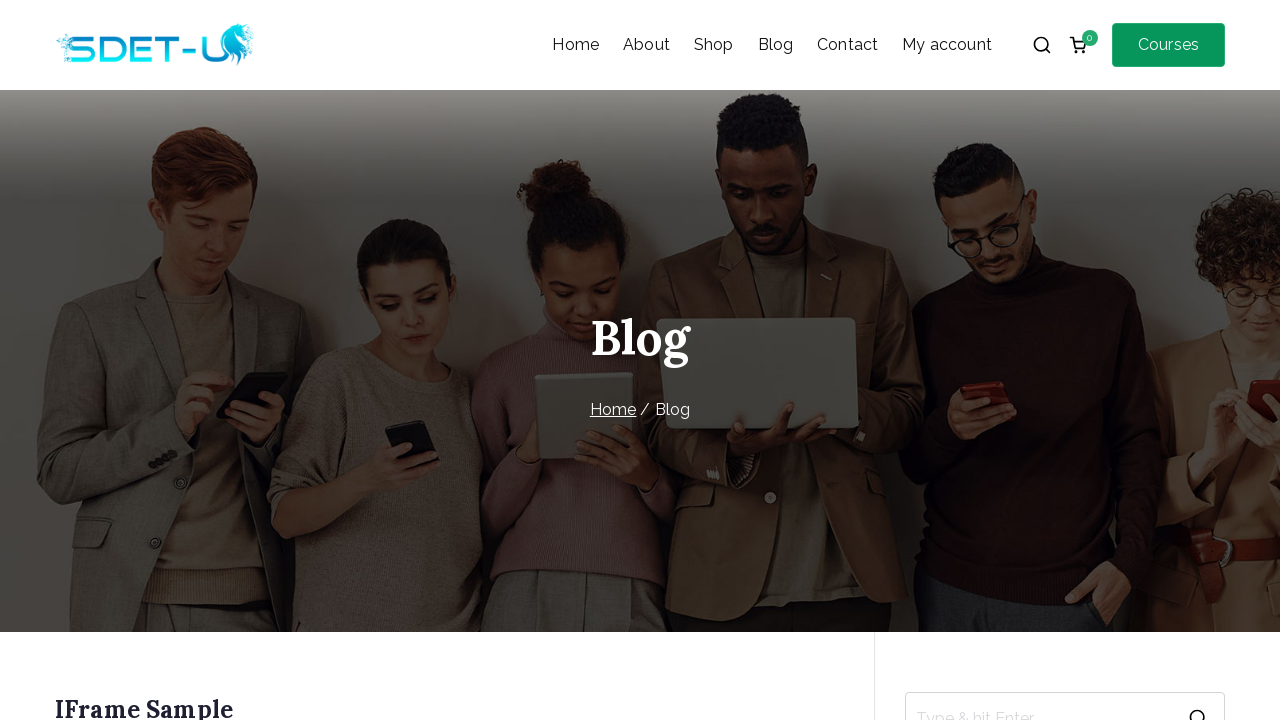

First blog item became visible
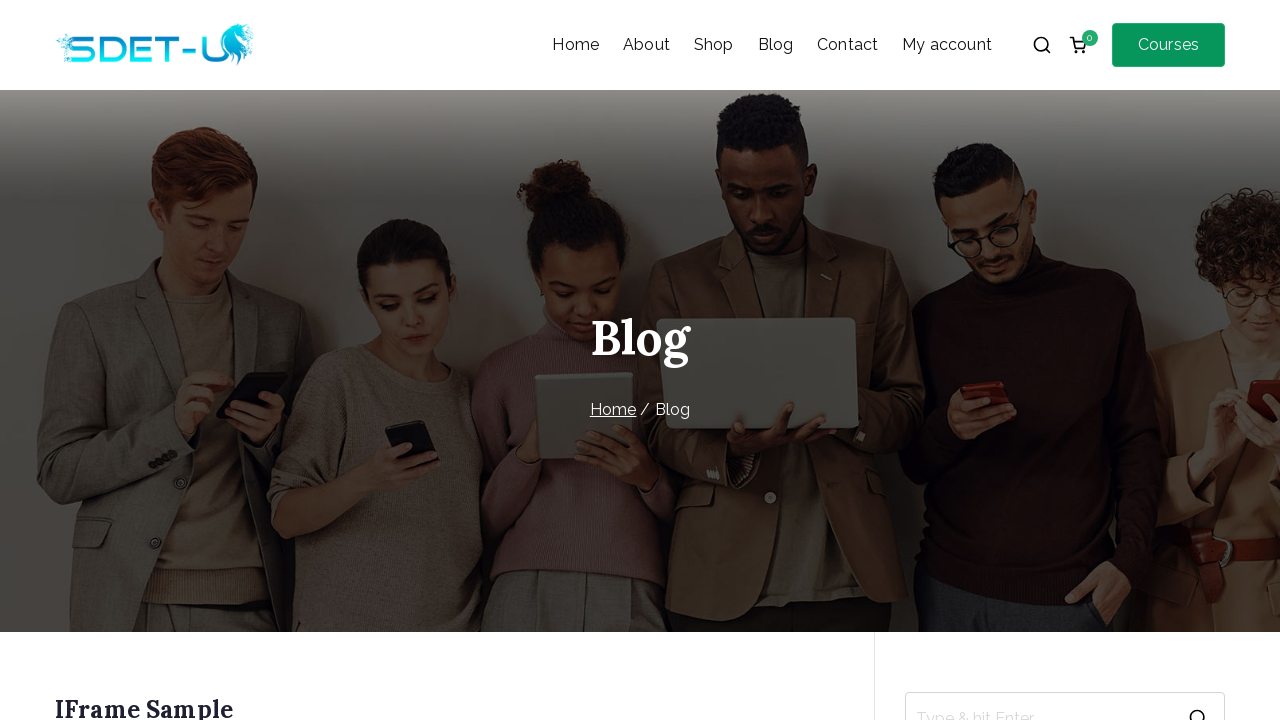

Total number of blogs found: 5
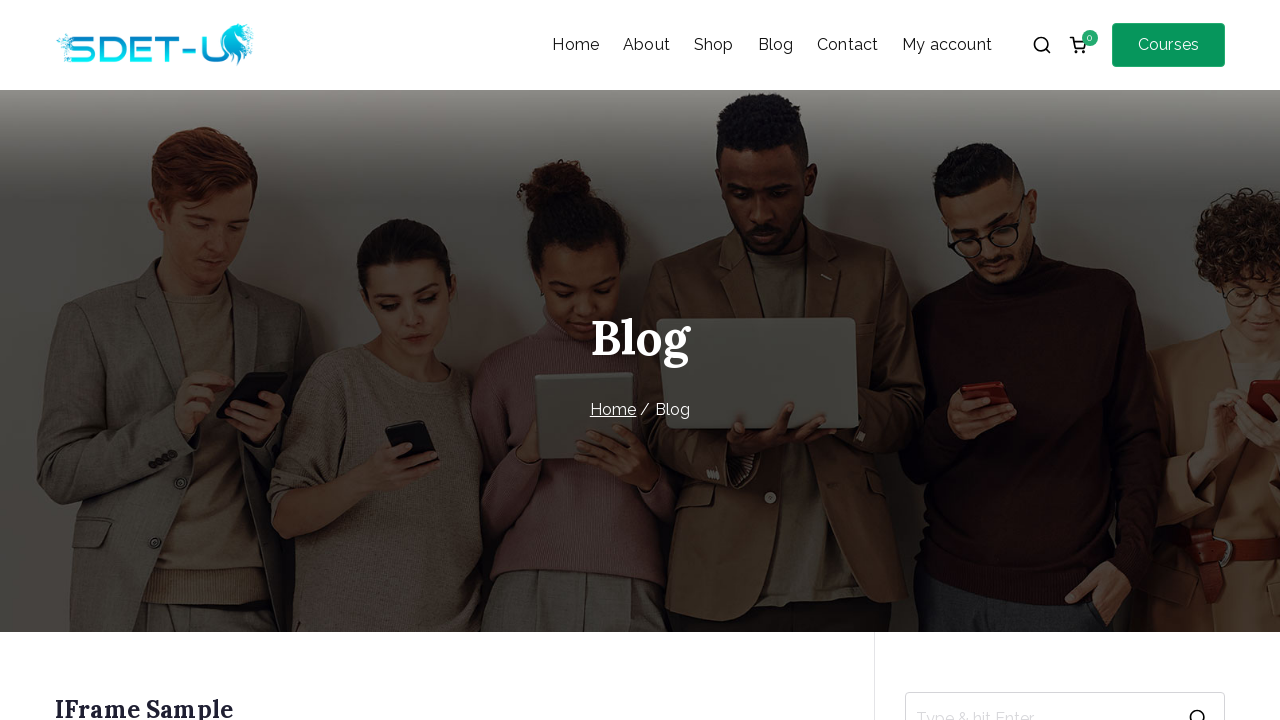

Verified blog entry 0 has content (length: 29 characters)
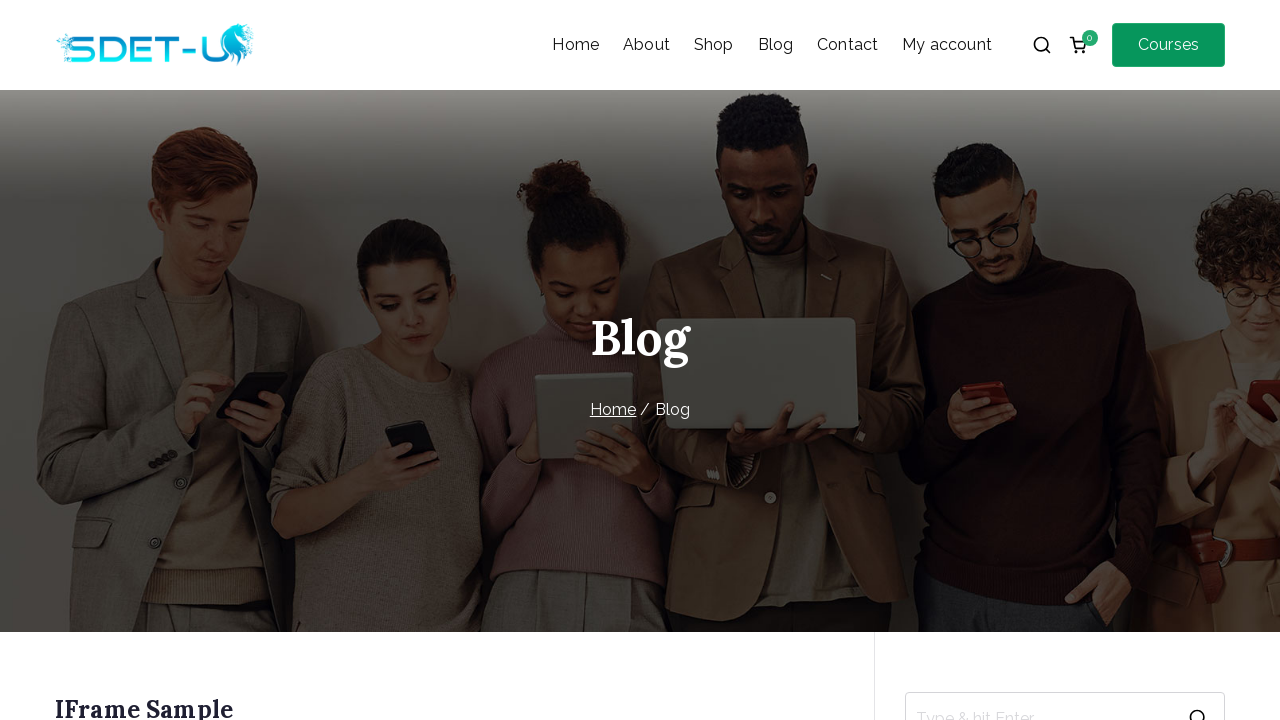

Verified blog entry 1 has content (length: 58 characters)
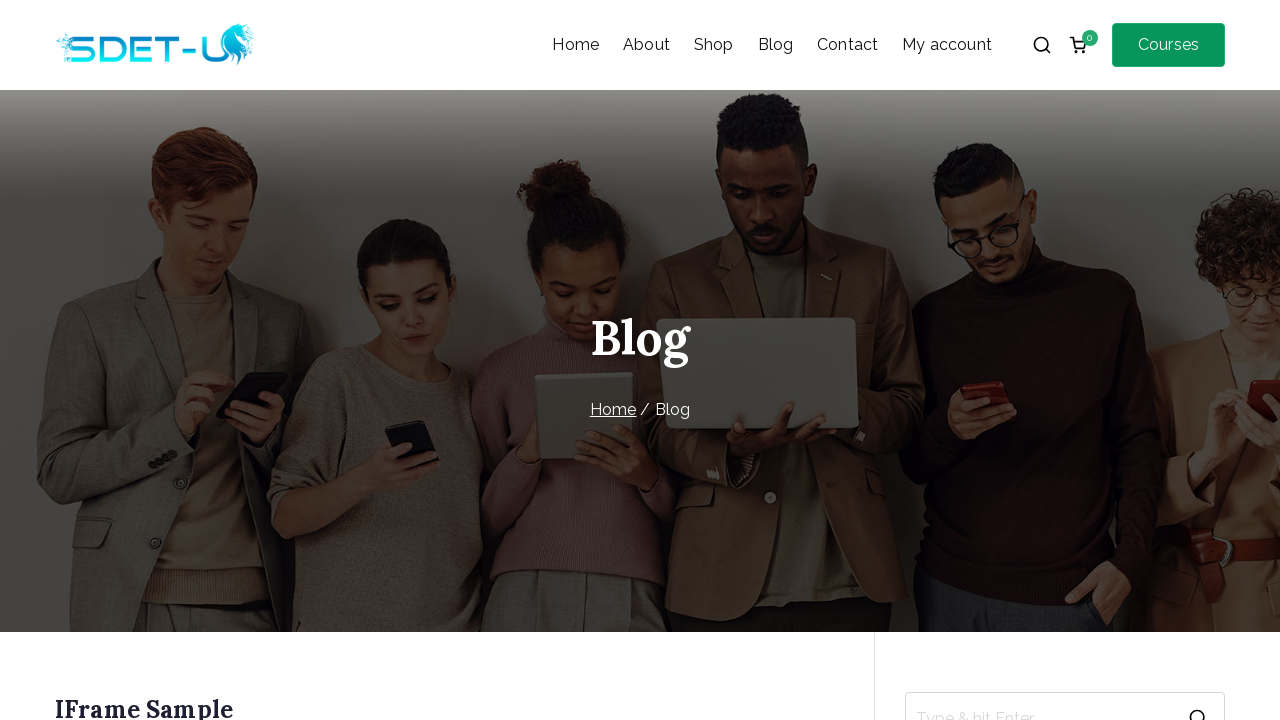

Verified blog entry 2 has content (length: 57 characters)
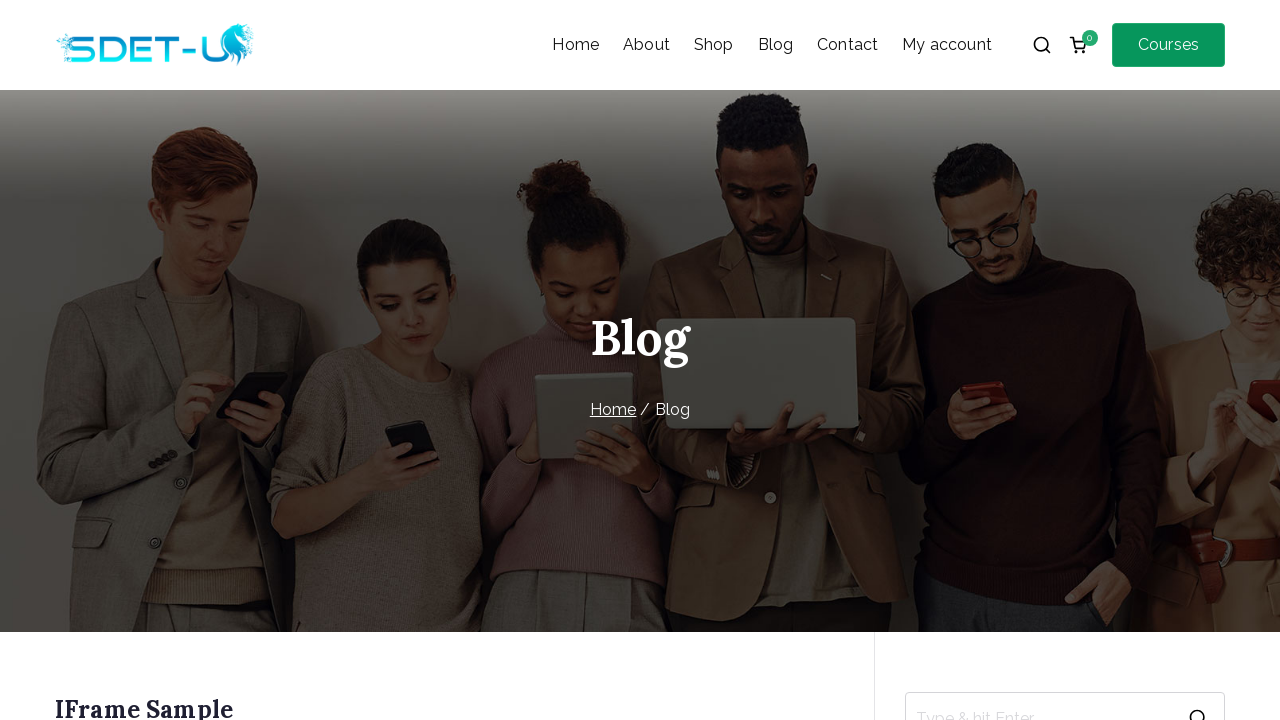

Verified blog entry 3 has content (length: 51 characters)
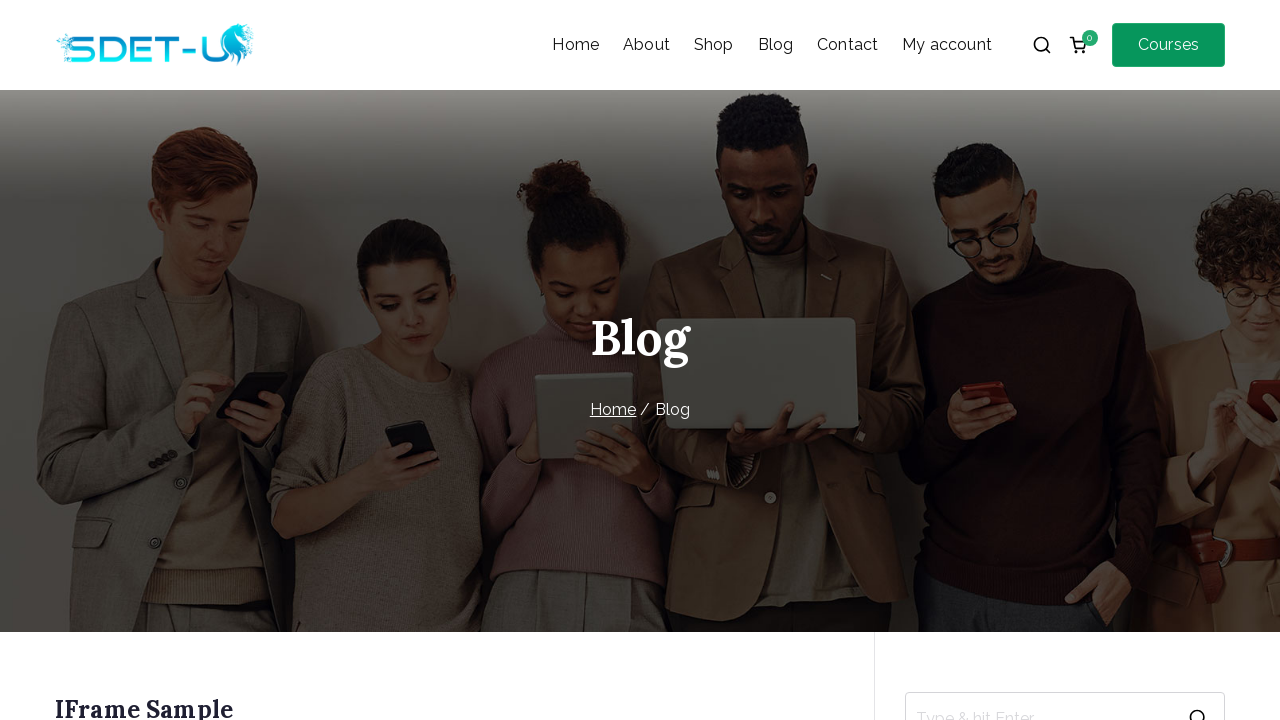

Verified blog entry 4 has content (length: 57 characters)
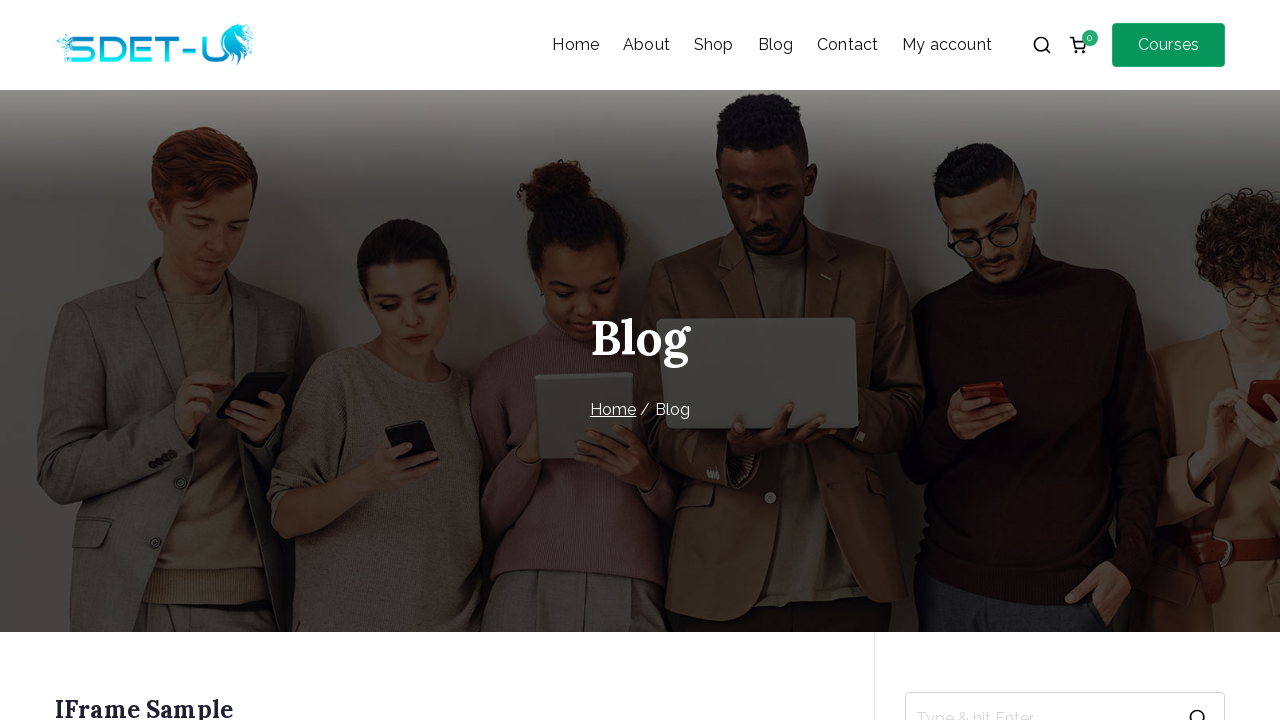

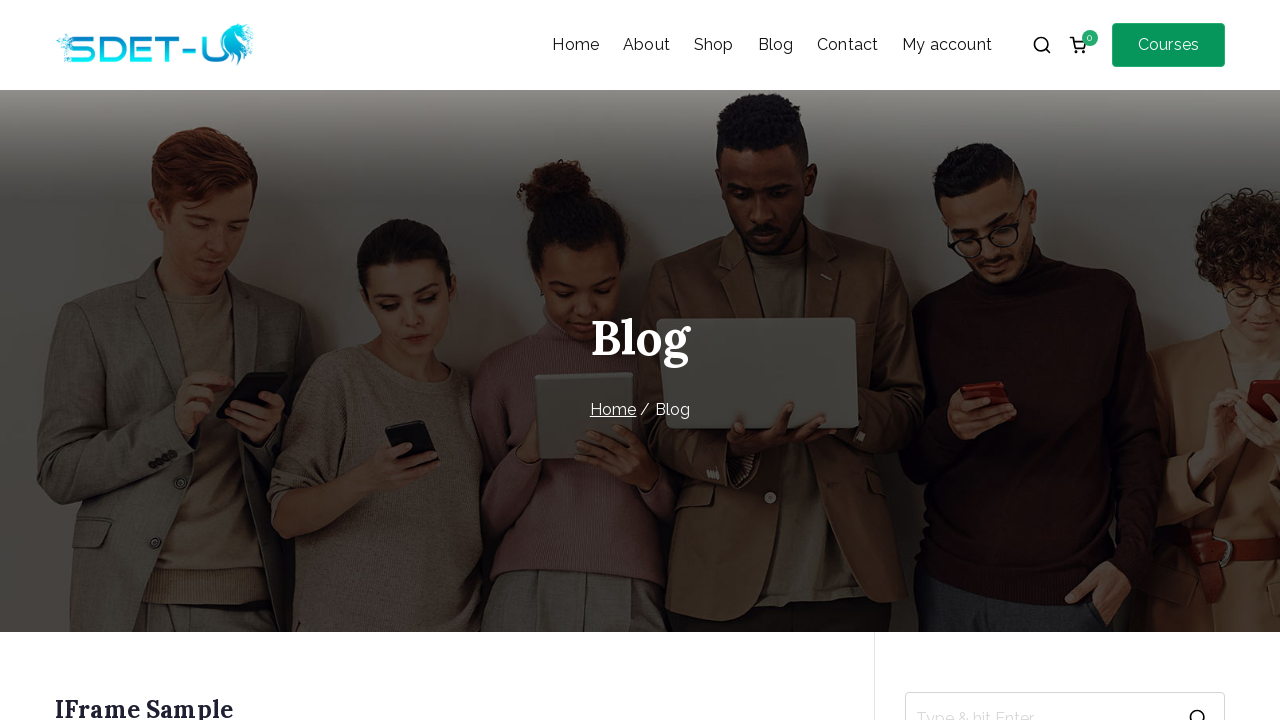